Tests login form error handling by submitting valid username with invalid password, verifying the credential mismatch error message

Starting URL: https://www.saucedemo.com/

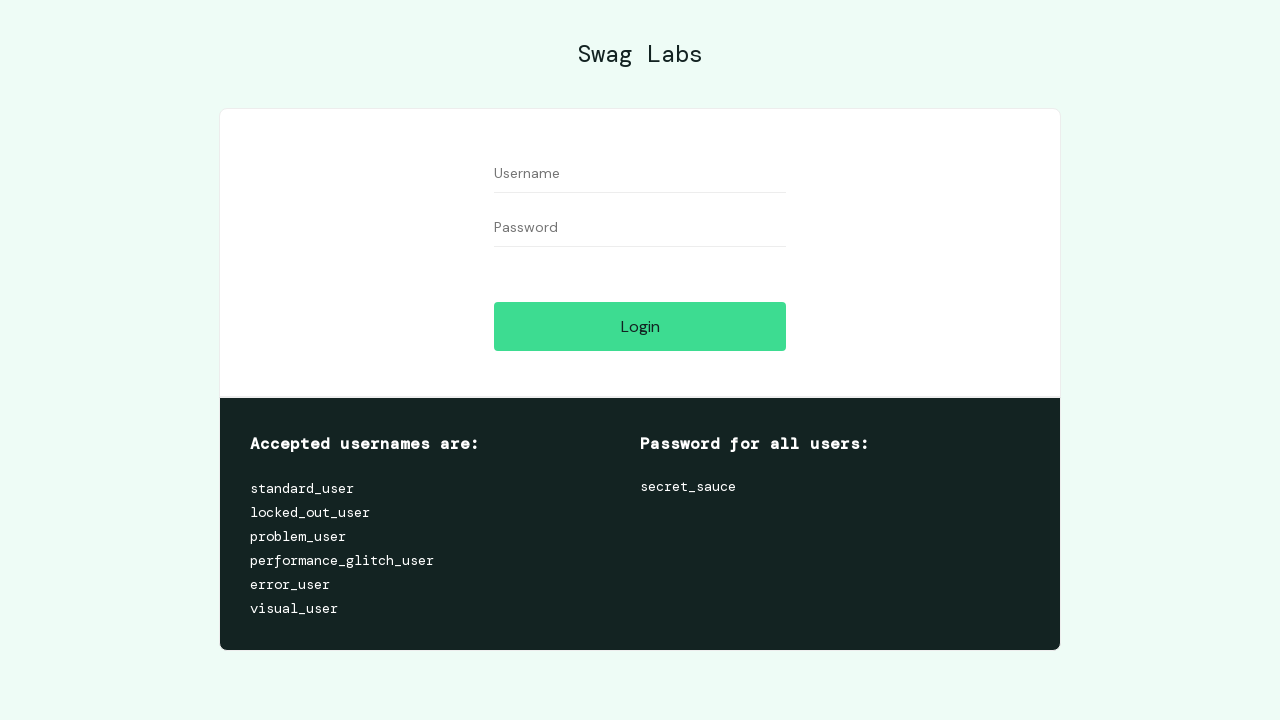

Filled username field with 'standard_user' on #user-name
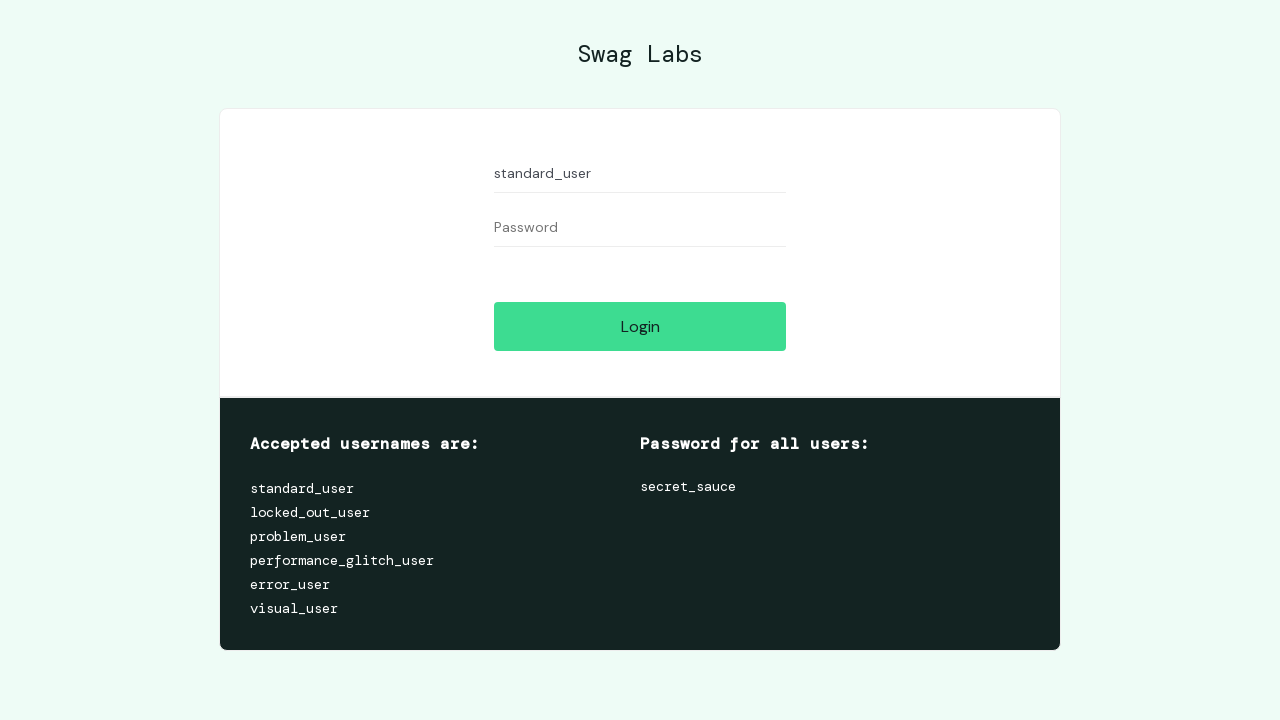

Filled password field with invalid password 'wrong_password_123' on #password
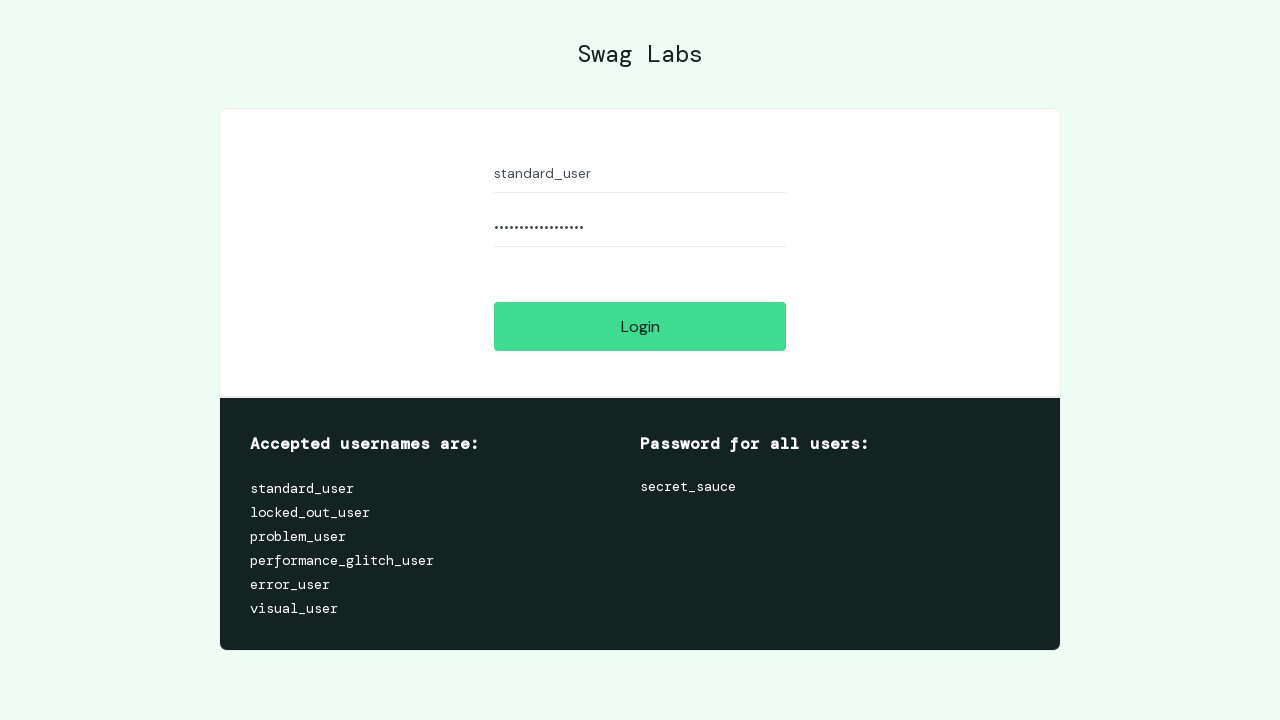

Clicked login button at (640, 326) on #login-button
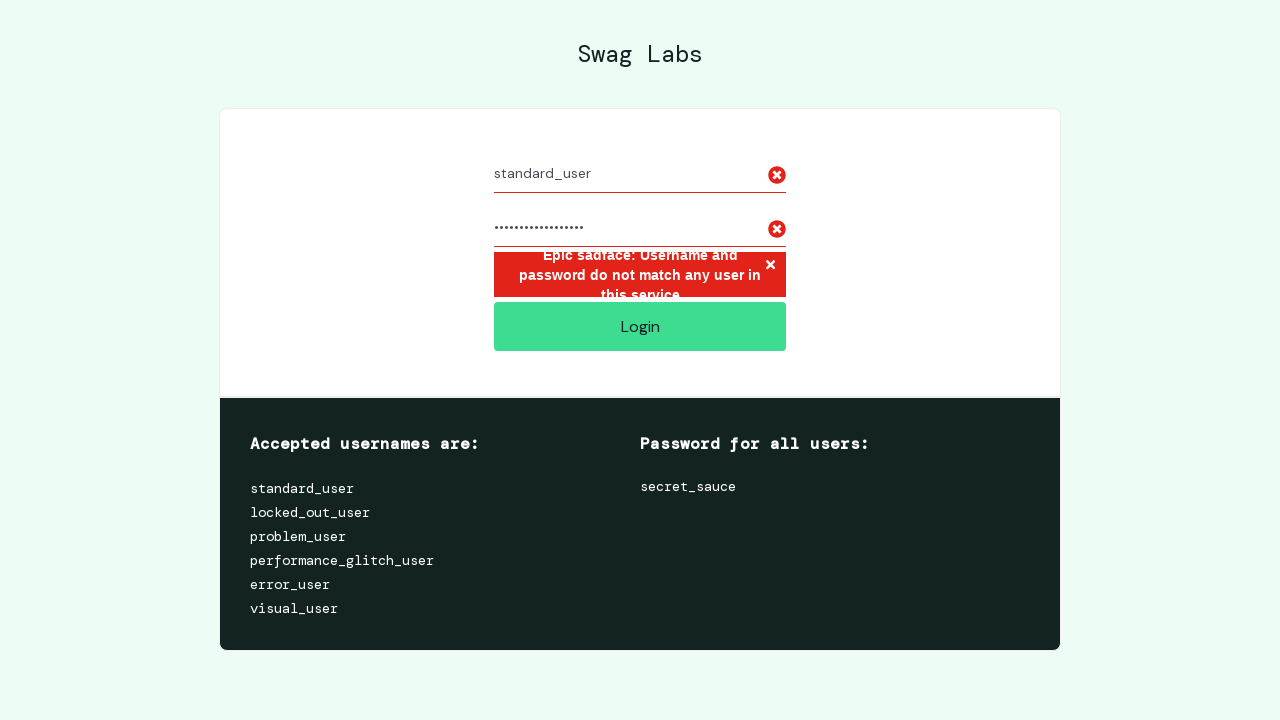

Credential mismatch error message appeared
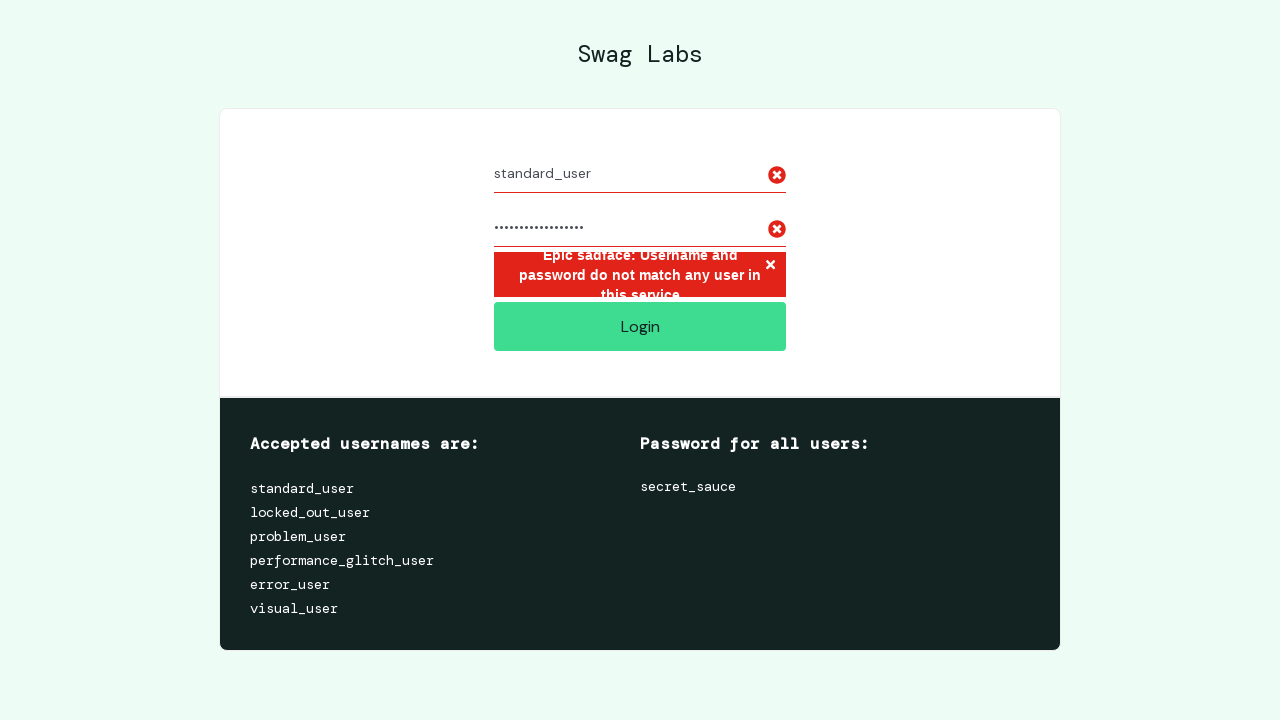

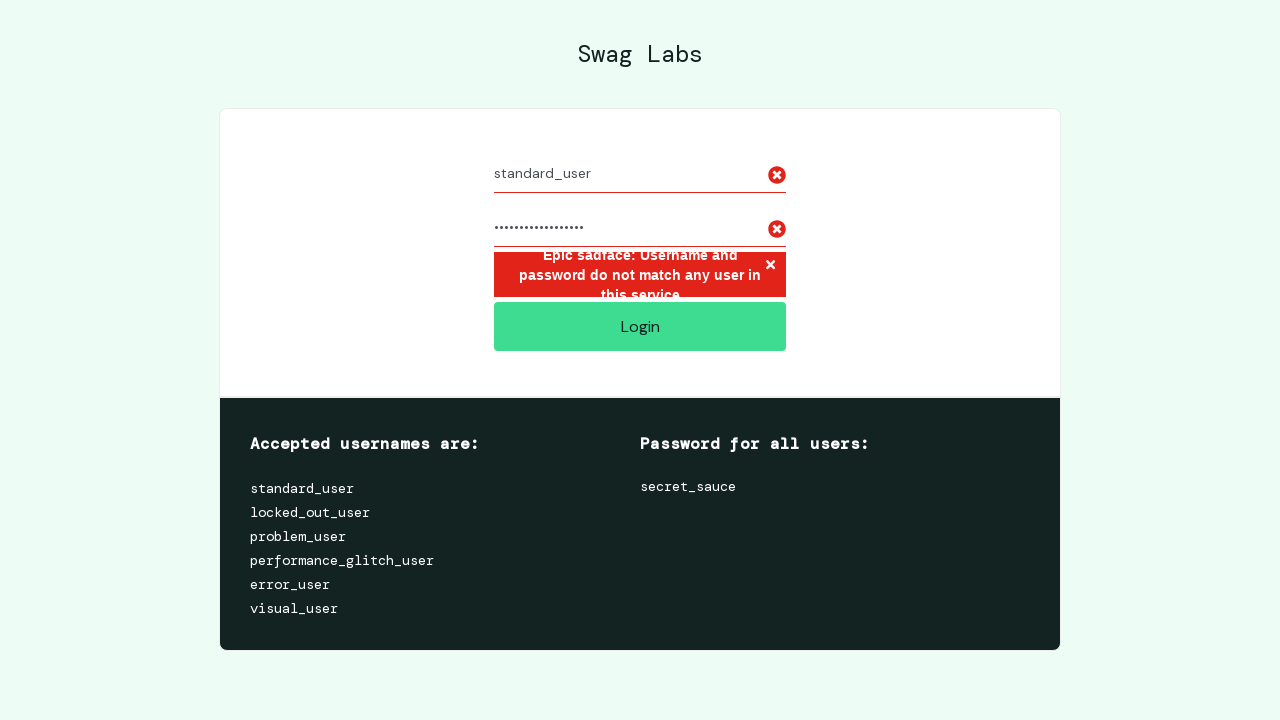